Navigates to Dean Associates auction listings page and verifies that auction table data loads with rows containing date, address, and deposit information.

Starting URL: https://deanassociatesinc.com/auctions/

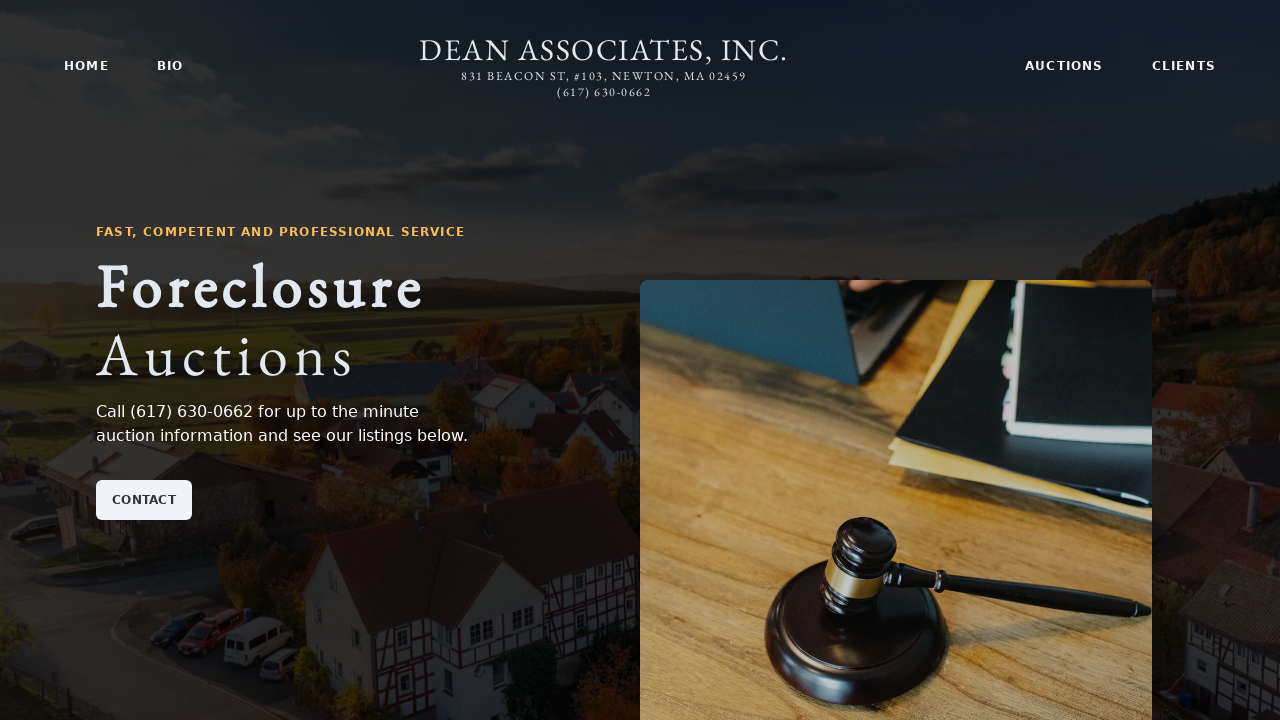

Navigated to Dean Associates auction listings page
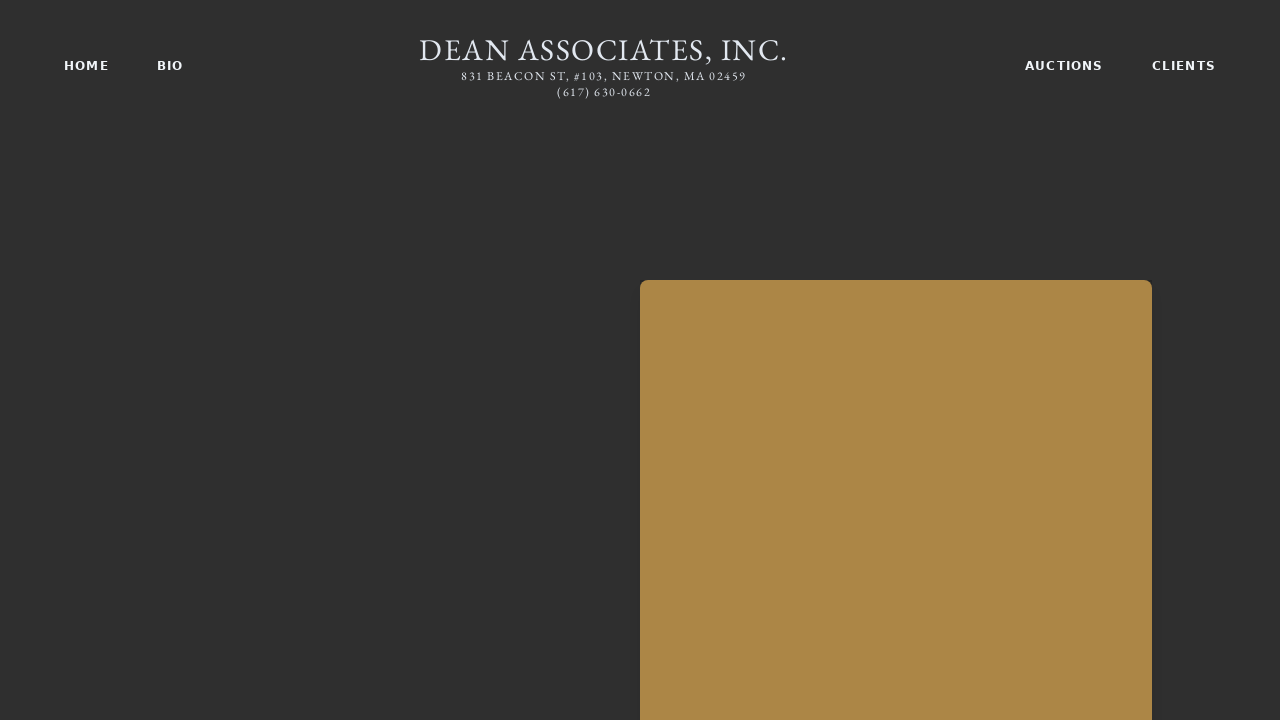

Waited for page content to load (8 seconds)
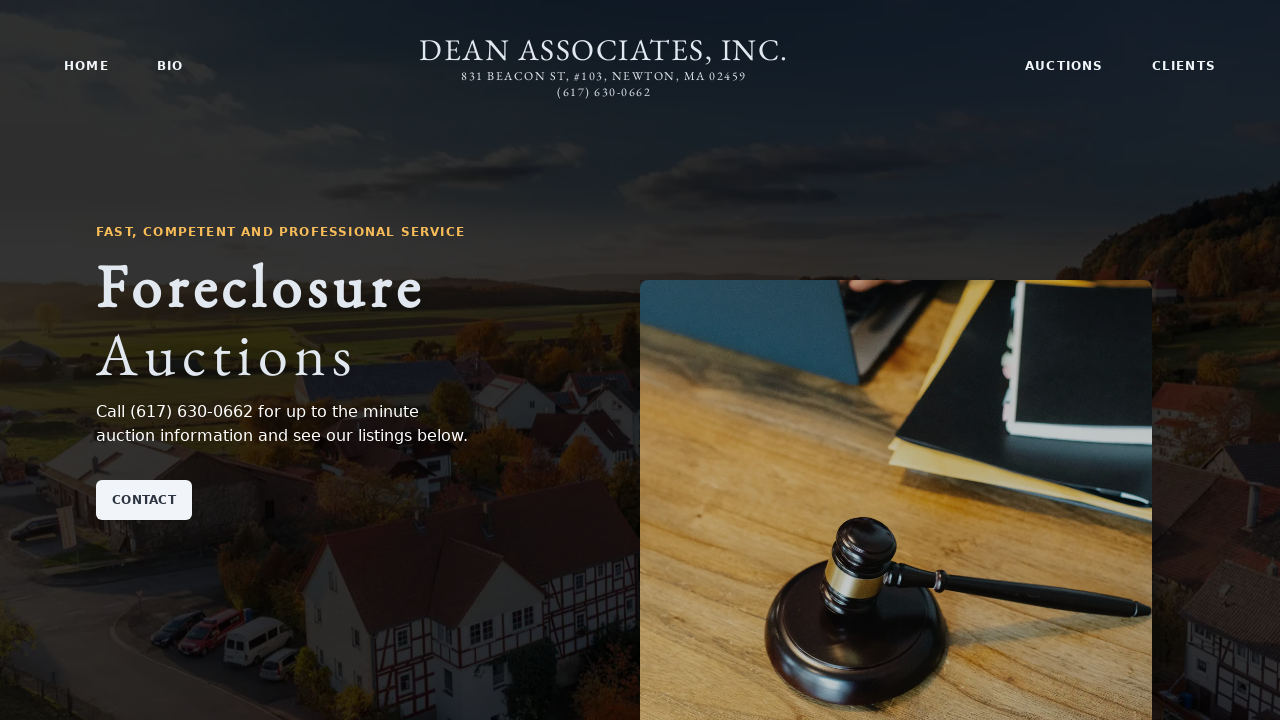

Auction table rows loaded and attached to DOM
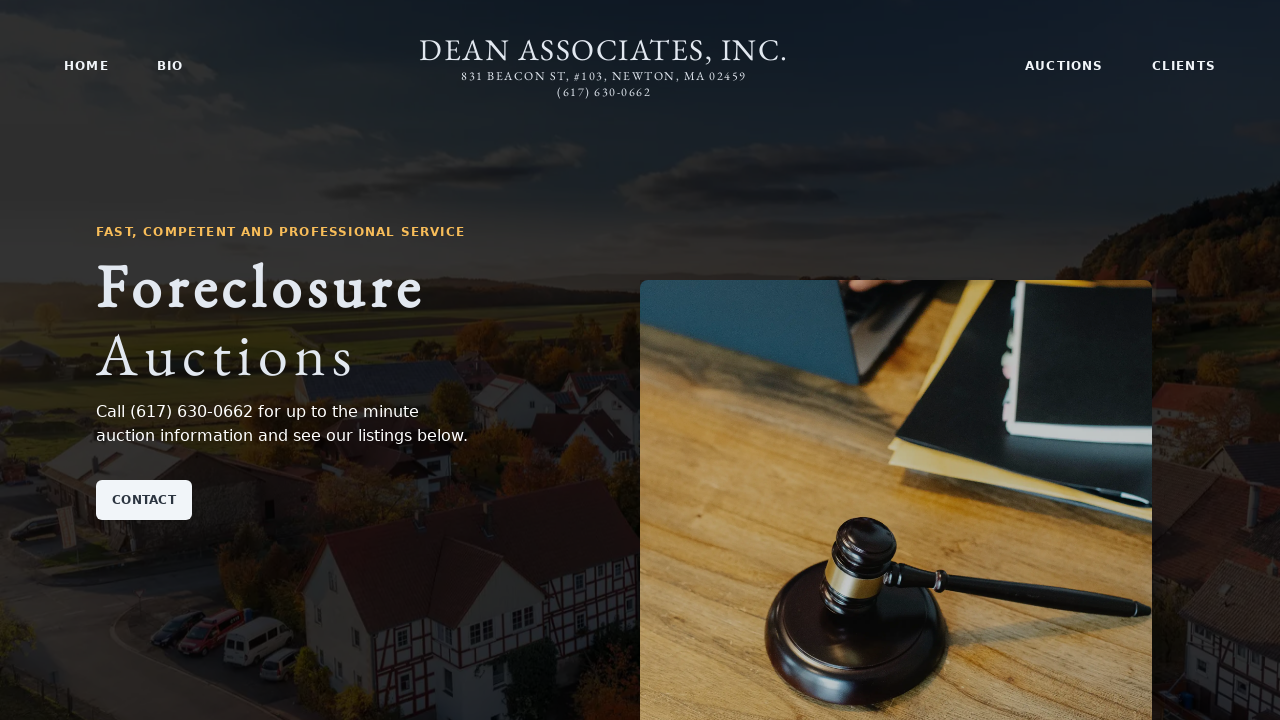

Table cells with auction data (date, address, deposit) verified as present
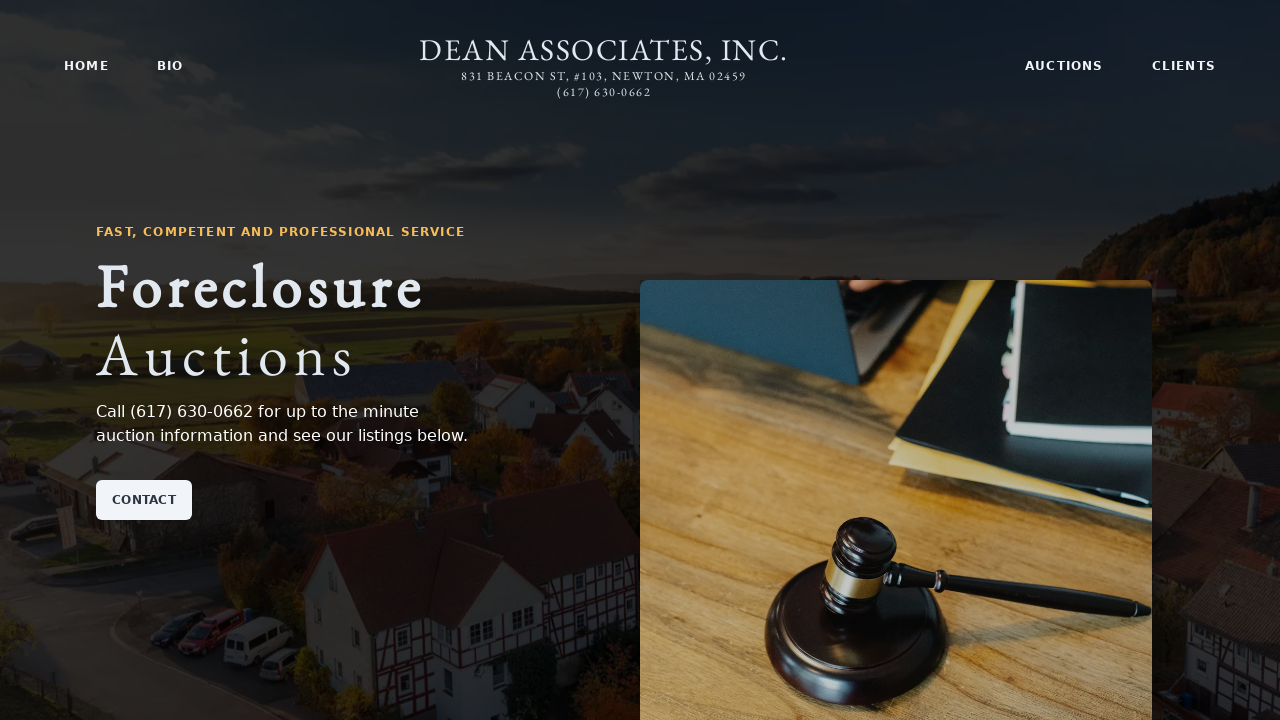

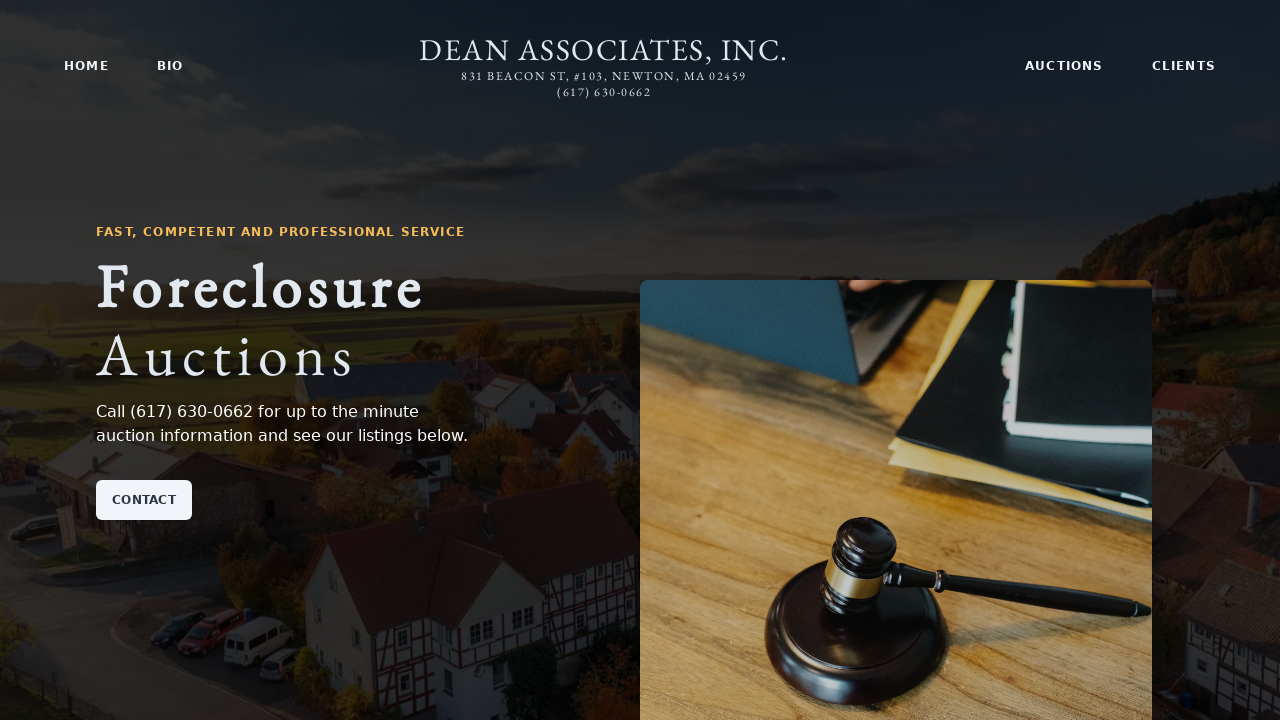